Tests a math exercise form by reading an input value from the page, calculating a mathematical result using logarithm and sine functions, filling in the answer, checking required checkboxes, and submitting the form.

Starting URL: http://suninjuly.github.io/math.html

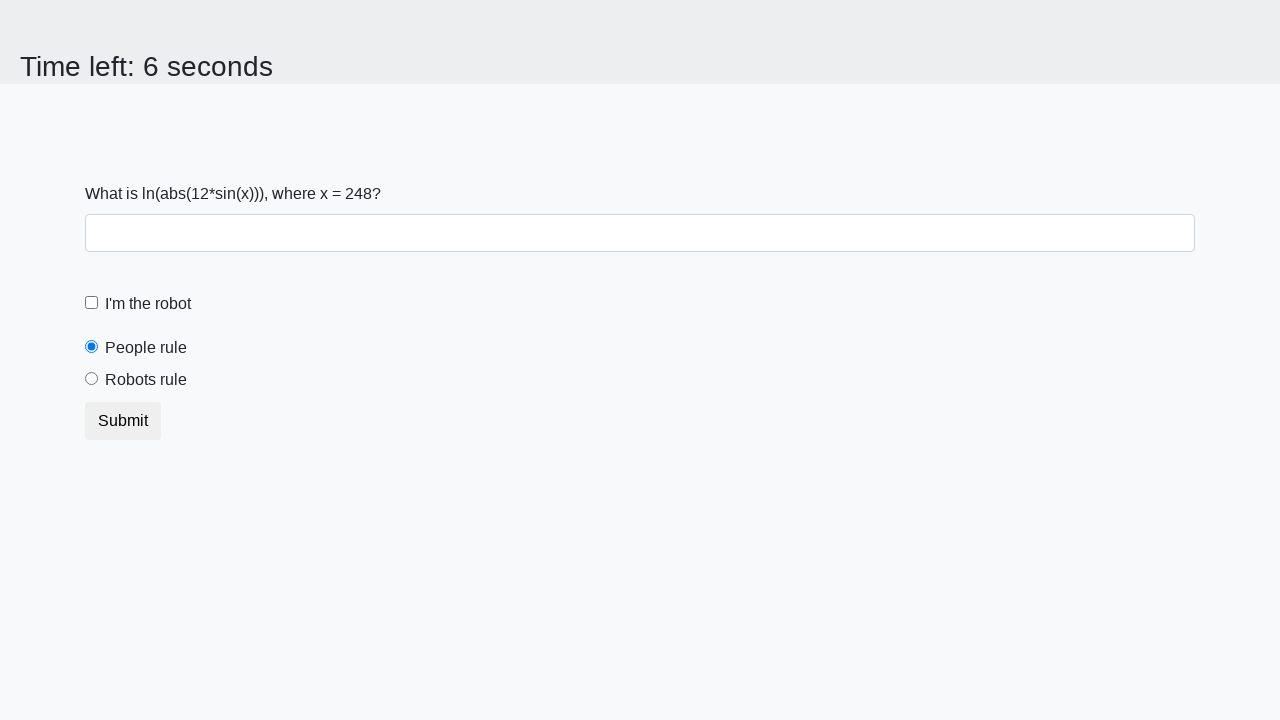

Read input value from the page
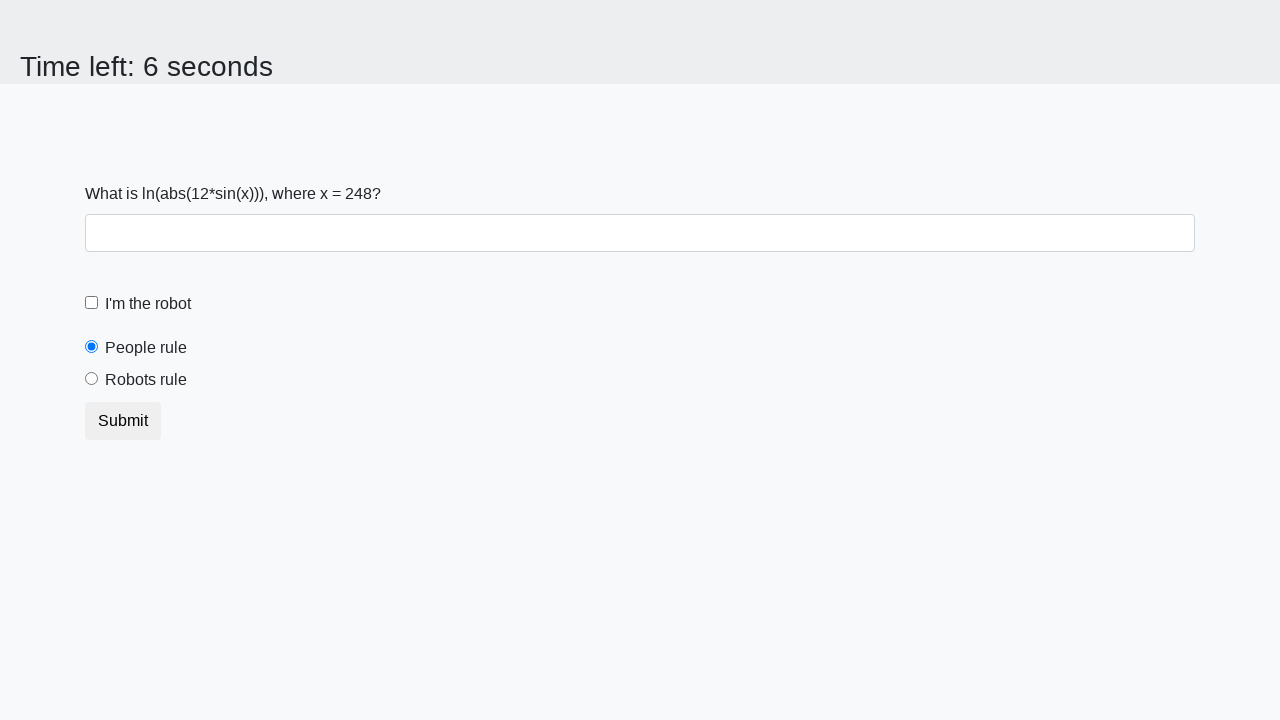

Converted input value to integer
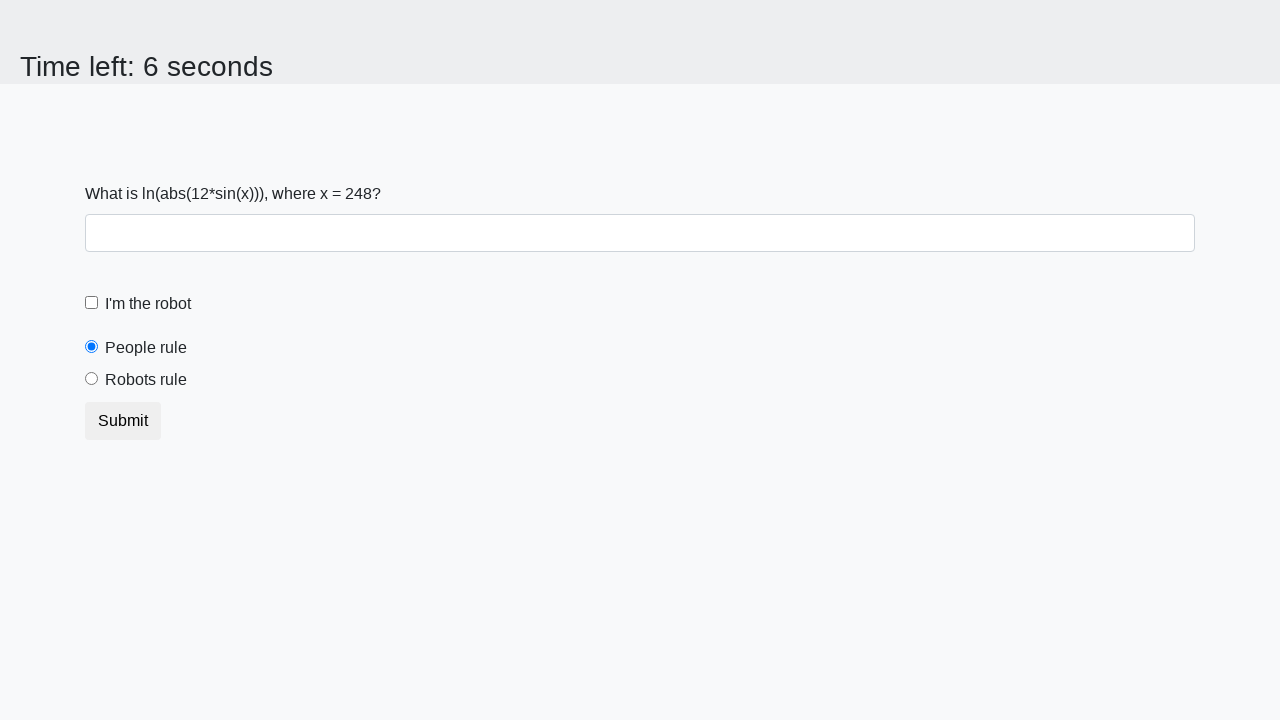

Calculated mathematical answer using logarithm and sine functions: 0.796166401321934
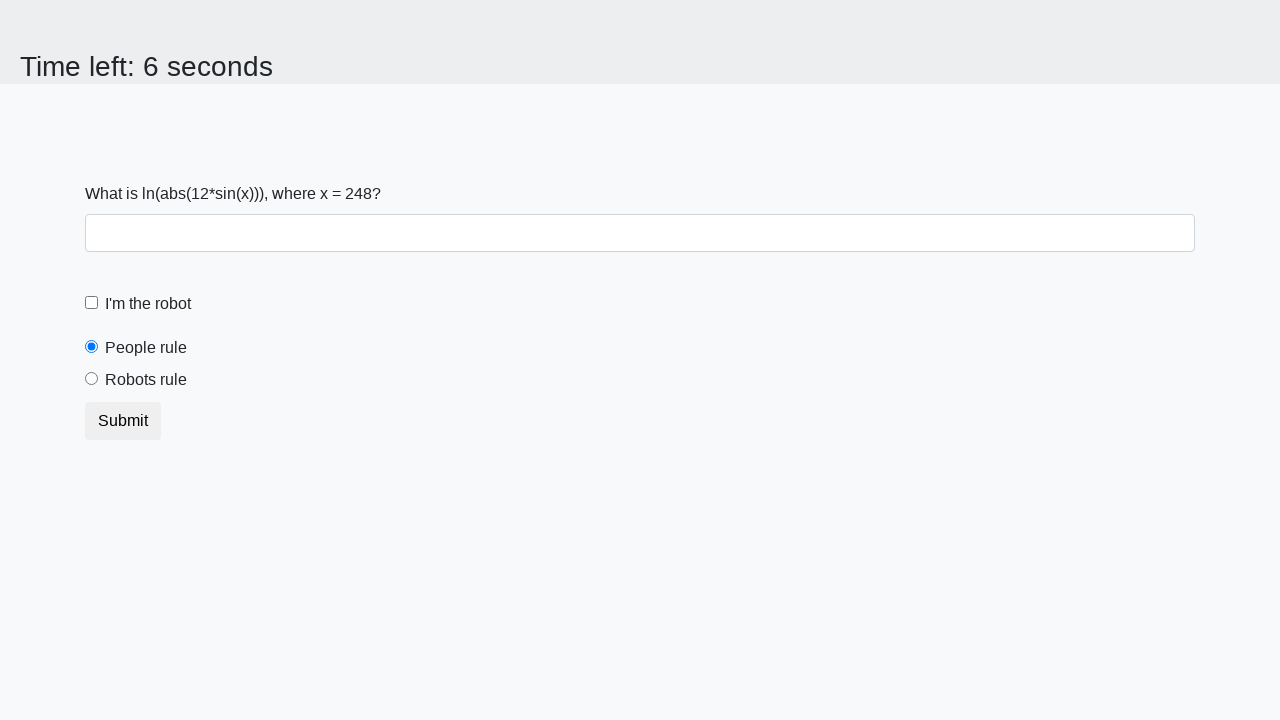

Filled in the calculated answer field on #answer
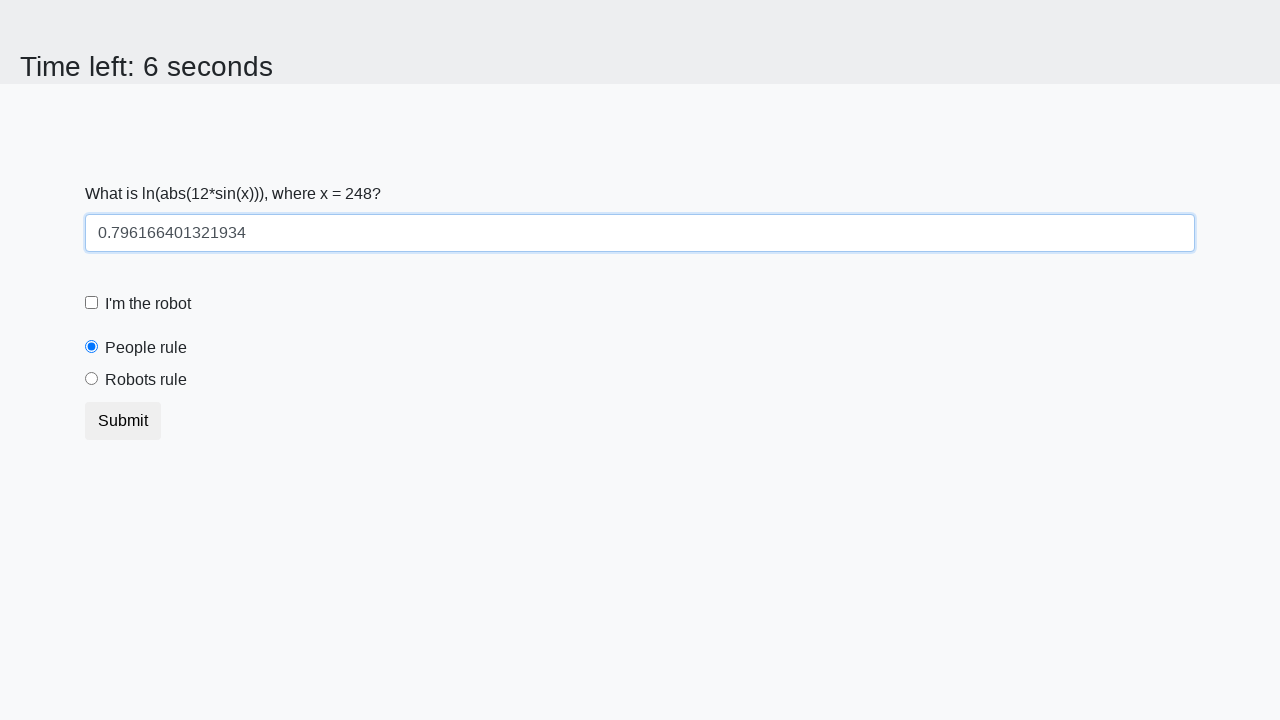

Checked the robot checkbox at (92, 303) on #robotCheckbox
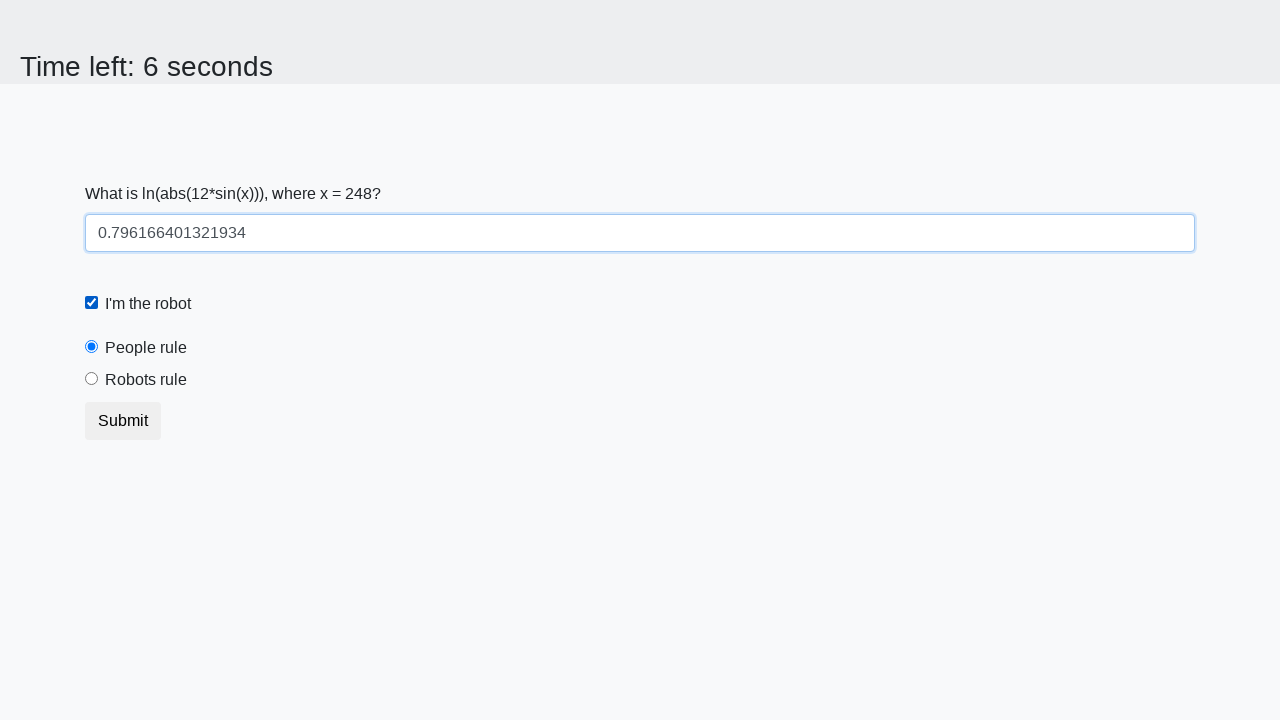

Checked the robots rule checkbox at (146, 380) on [for="robotsRule"]
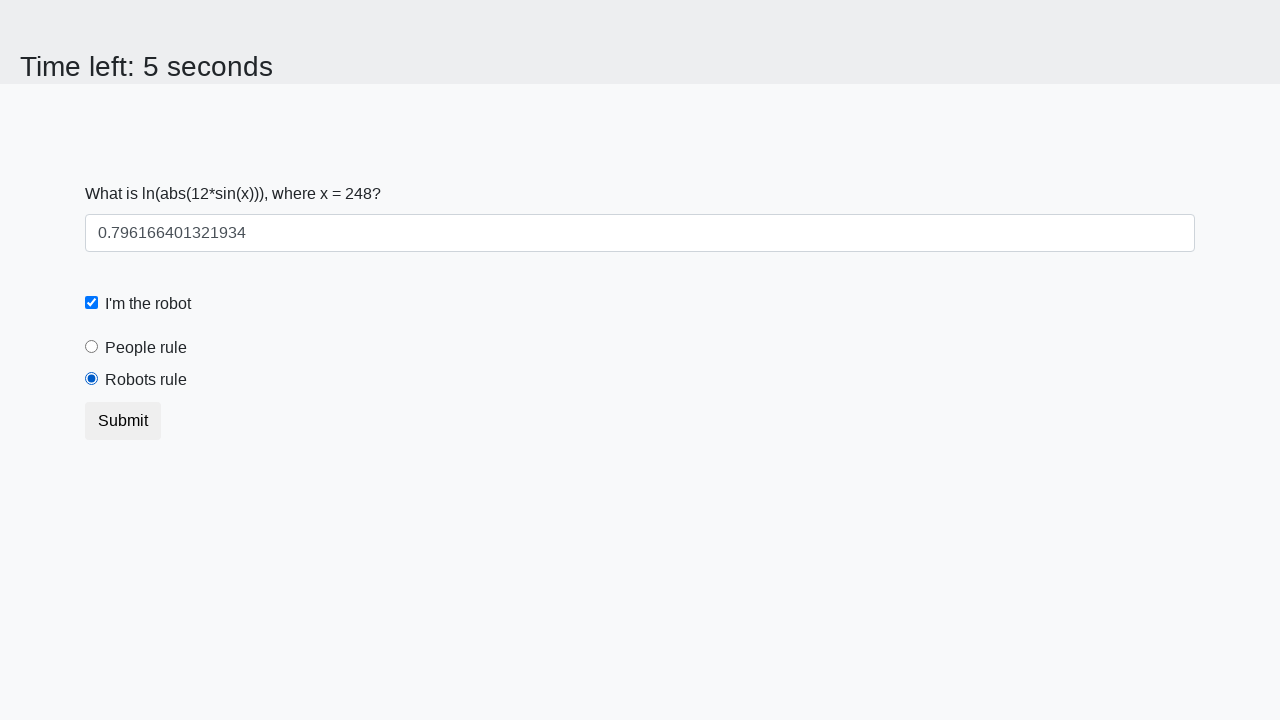

Submitted the form at (123, 421) on button[type='submit']
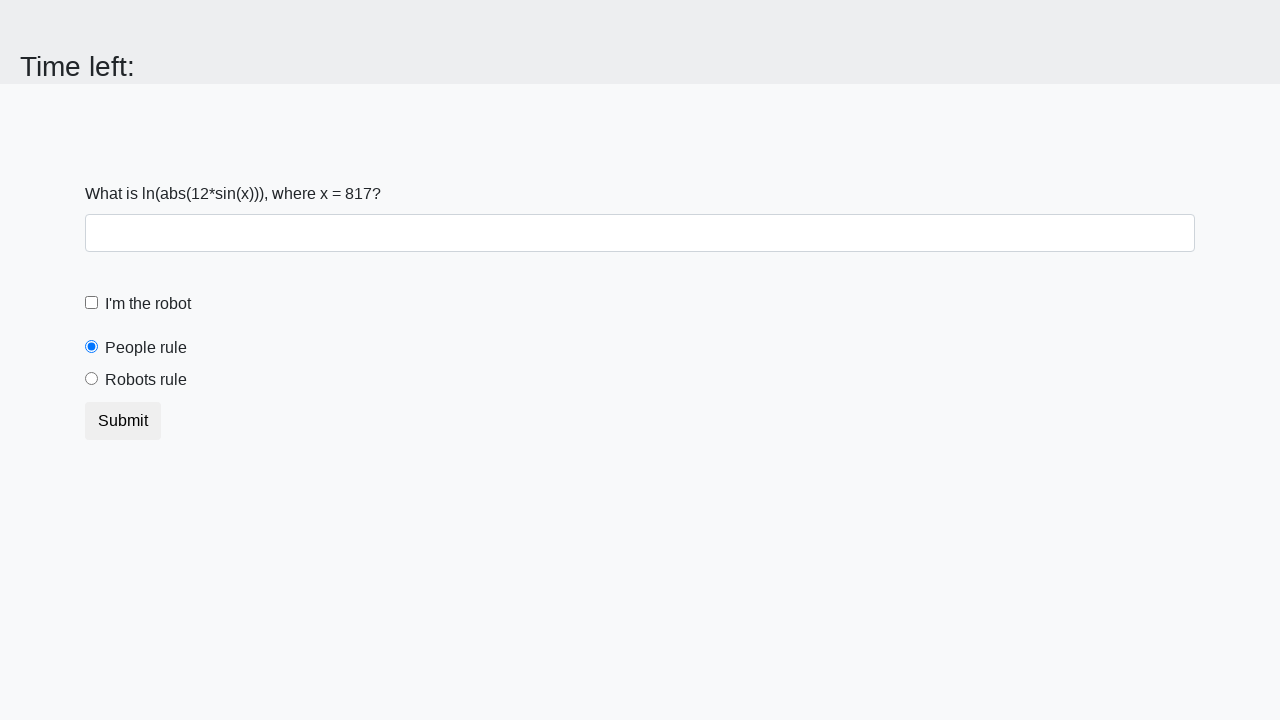

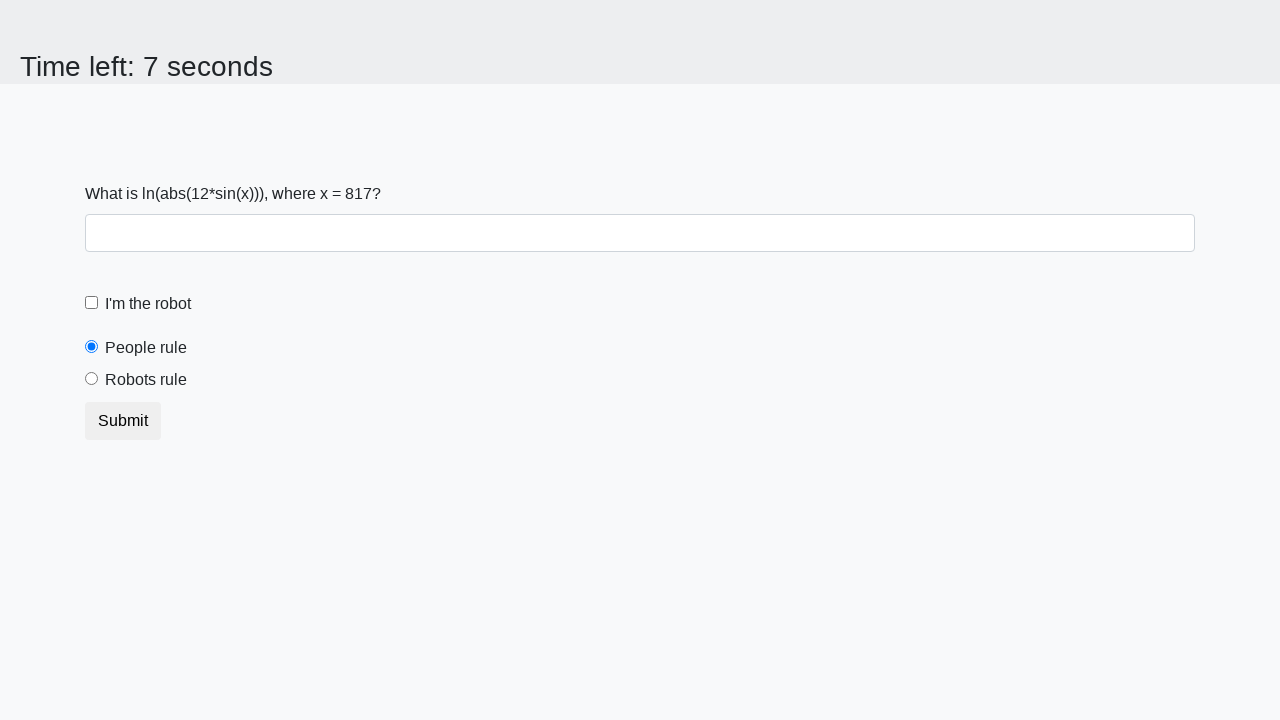